Navigates to a file upload/download demo page and clicks the download button to download a sample file

Starting URL: https://demoqa.com/upload-download

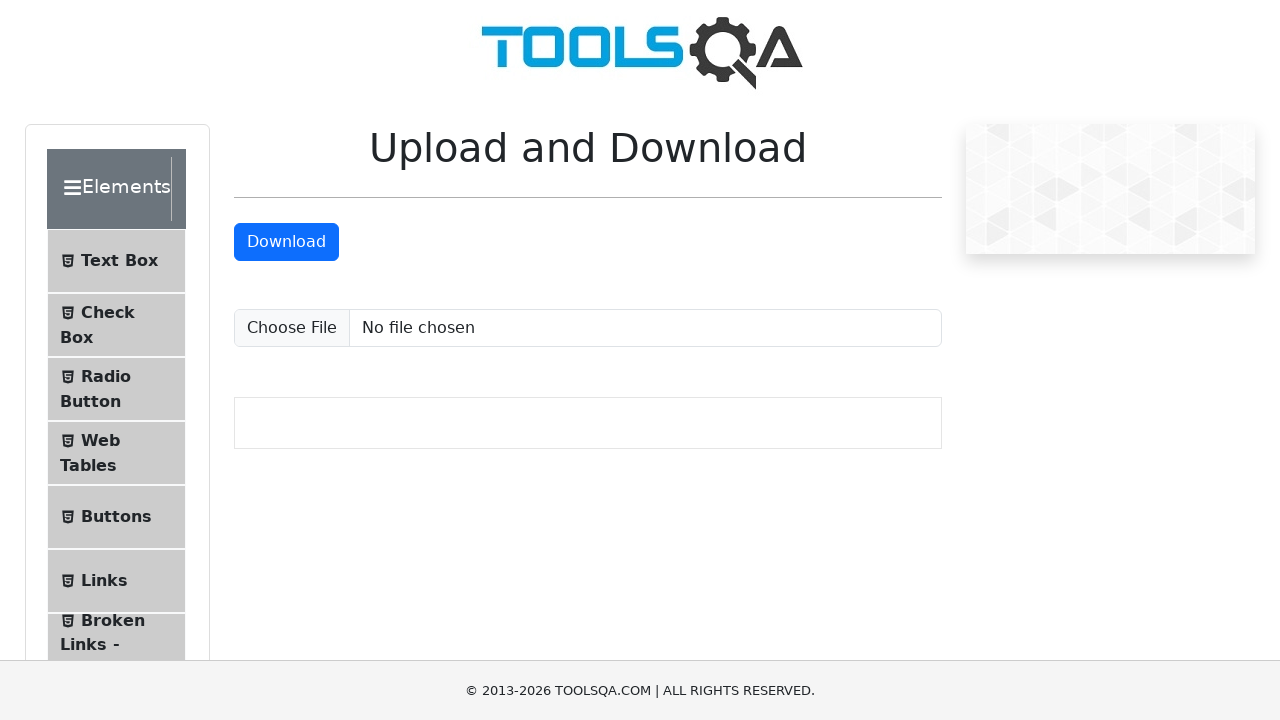

Navigated to file upload/download demo page
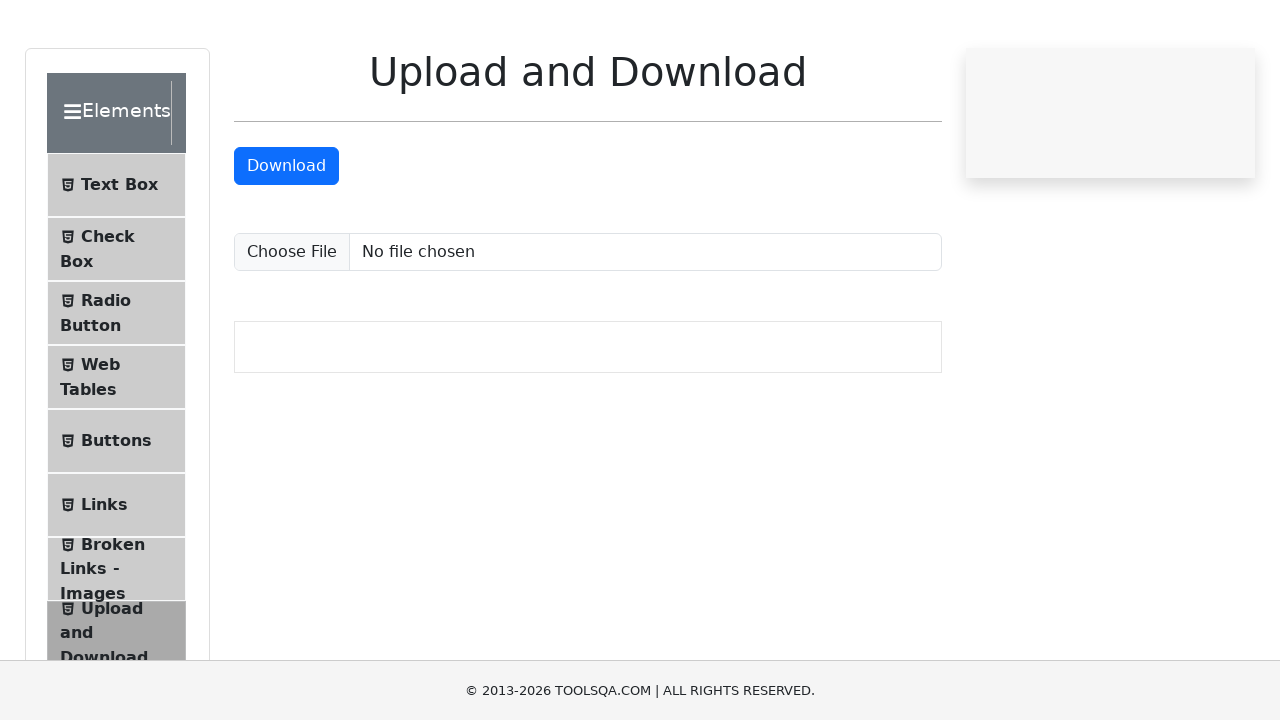

Clicked download button to download sample file at (286, 242) on #downloadButton
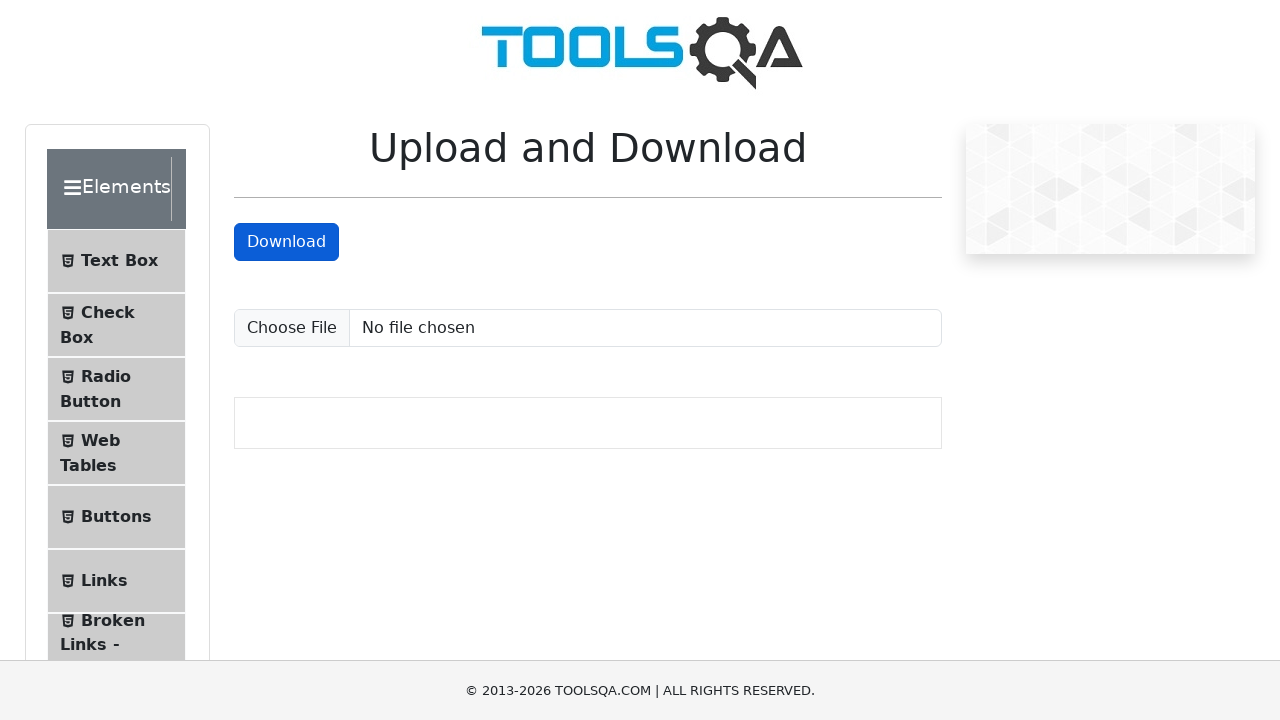

Waited for download to complete
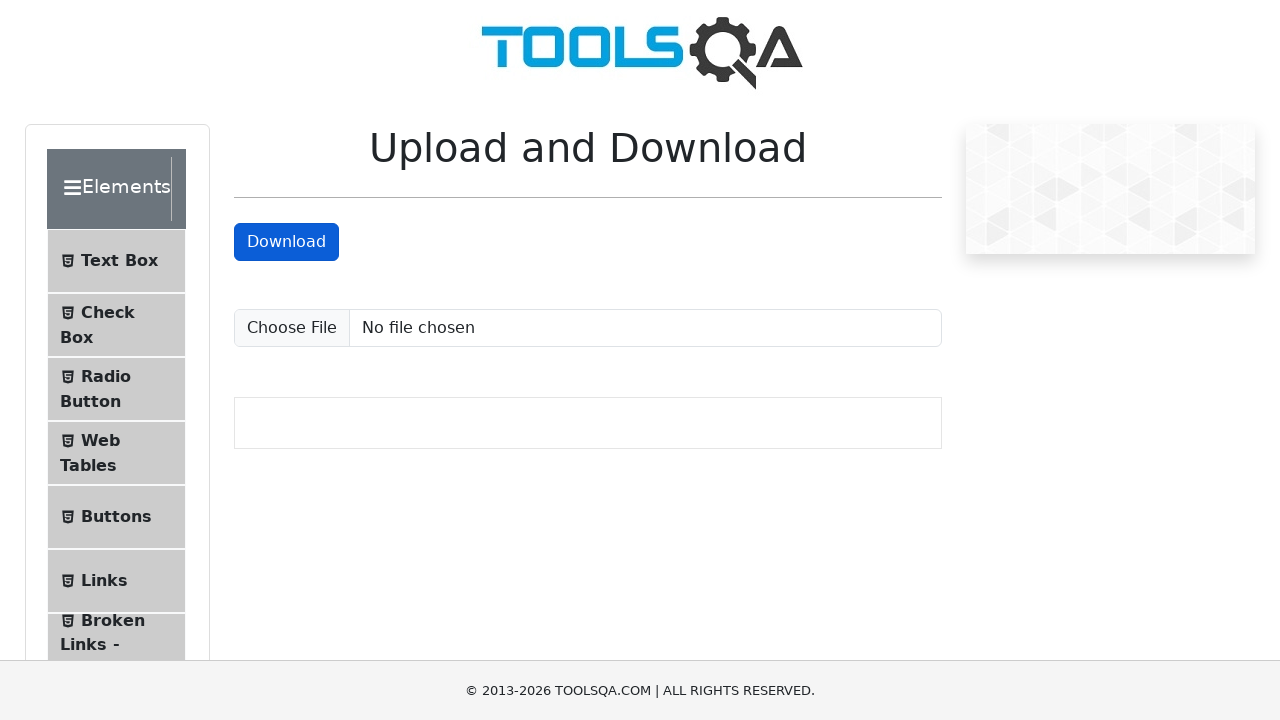

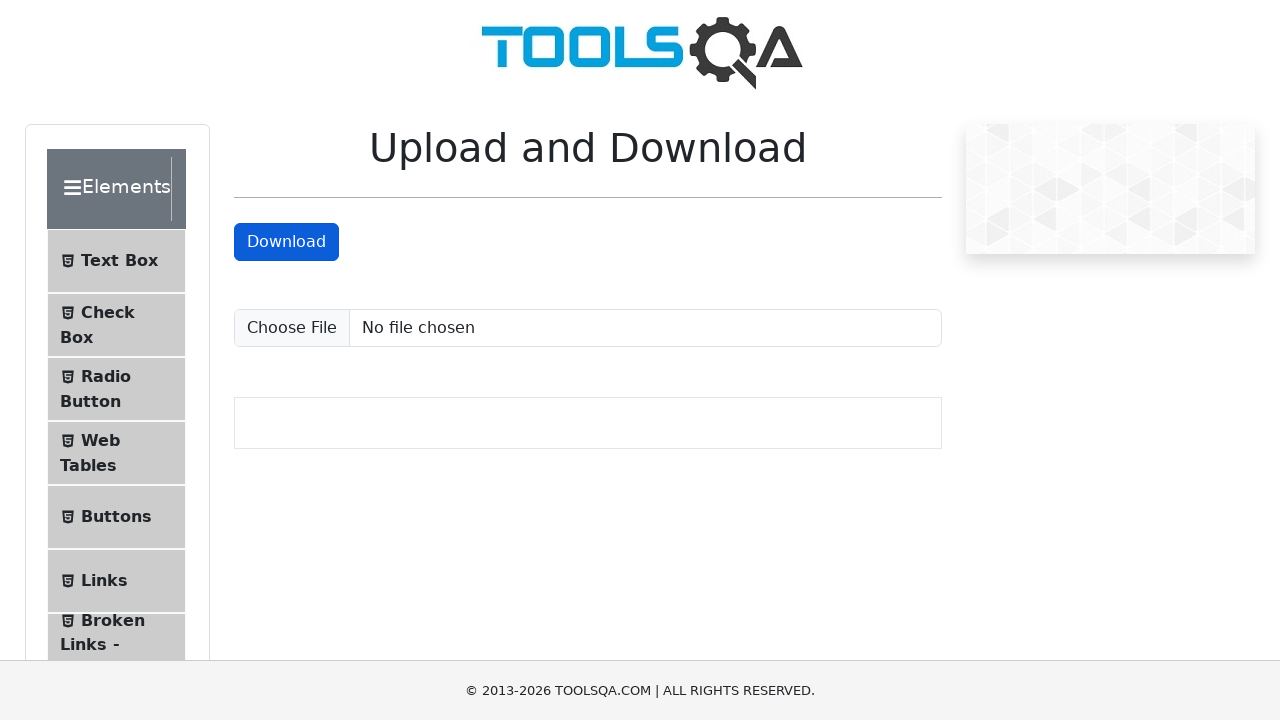